Tests dropdown selection by selecting an option by its visible text.

Starting URL: https://demoqa.com/select-menu

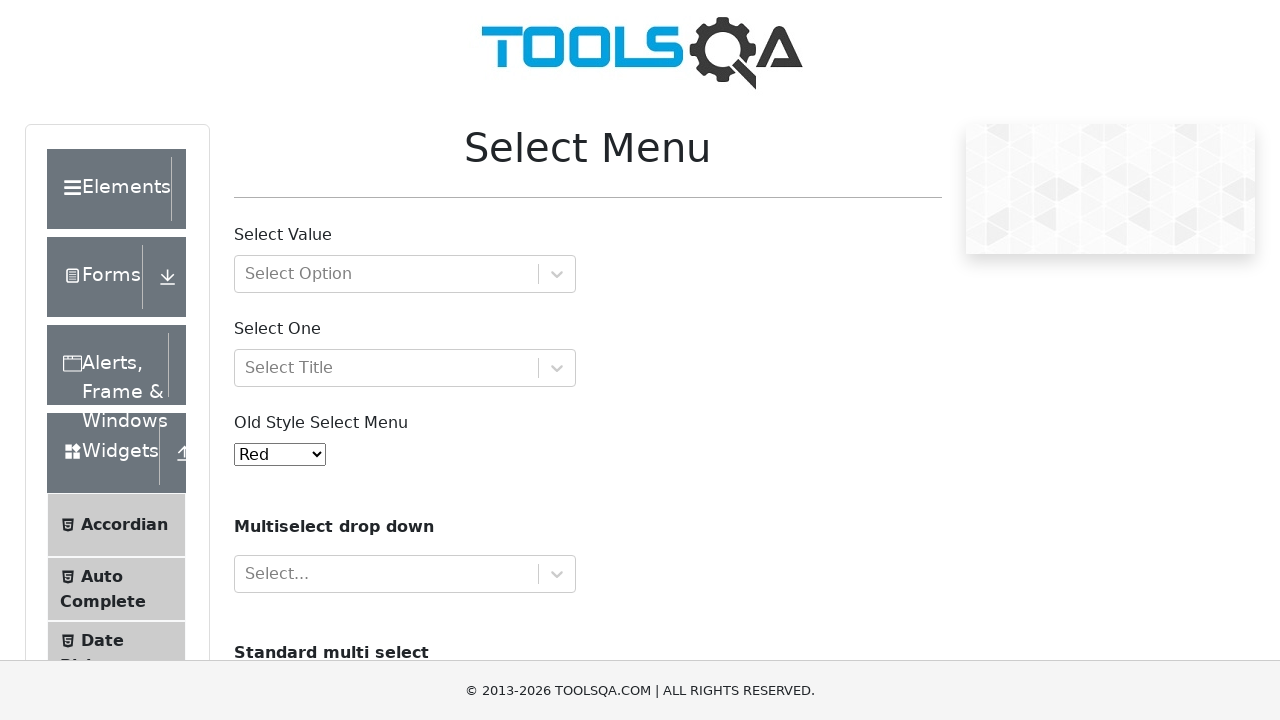

Navigated to select menu test page
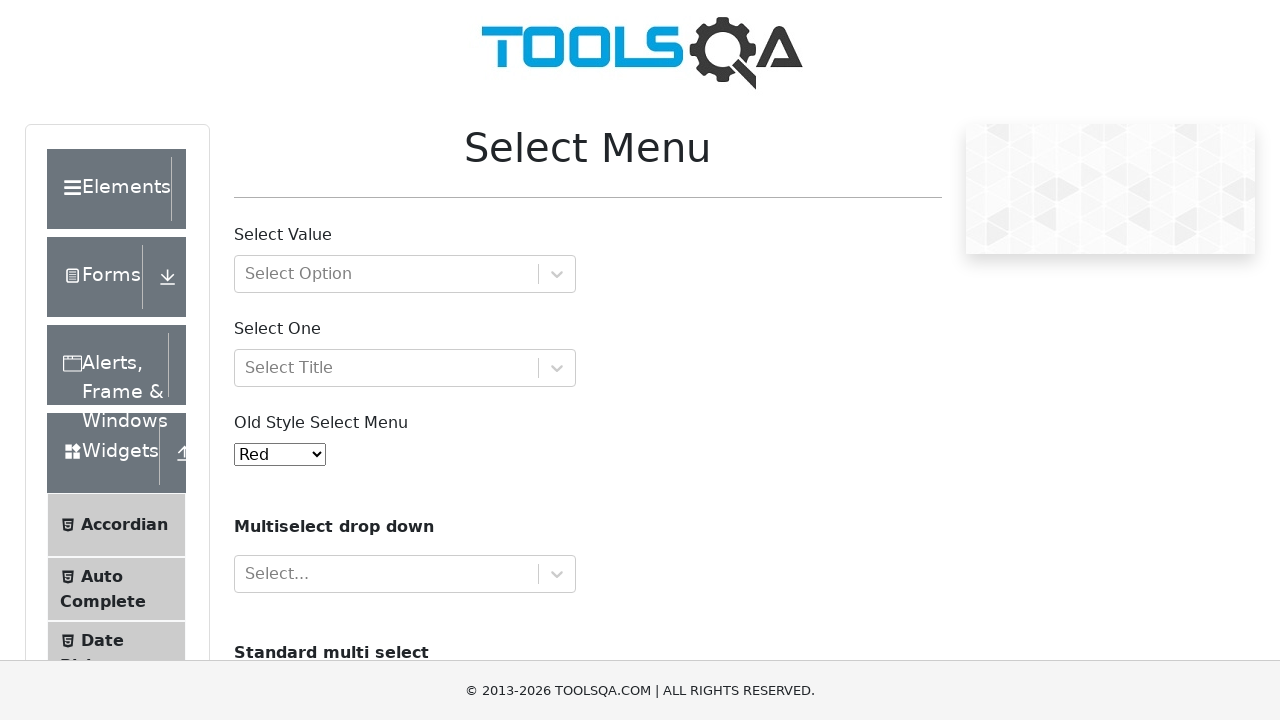

Selected 'Yellow' option from the dropdown menu on #oldSelectMenu
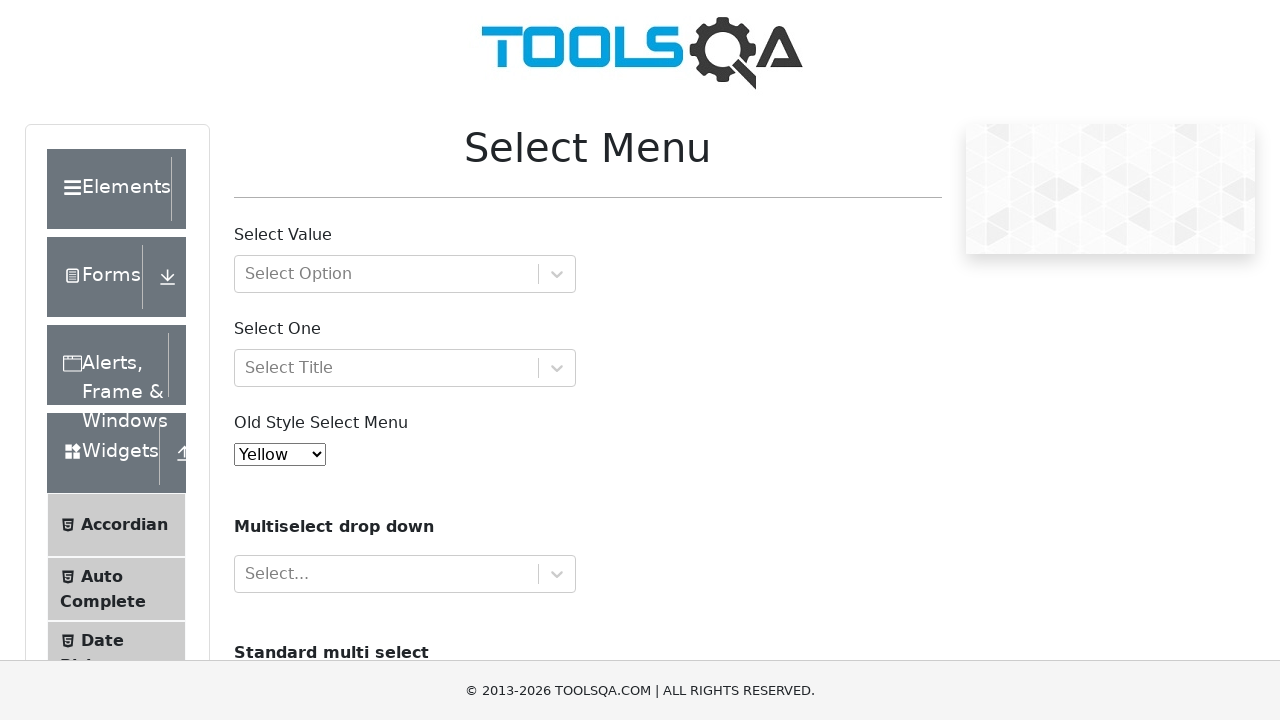

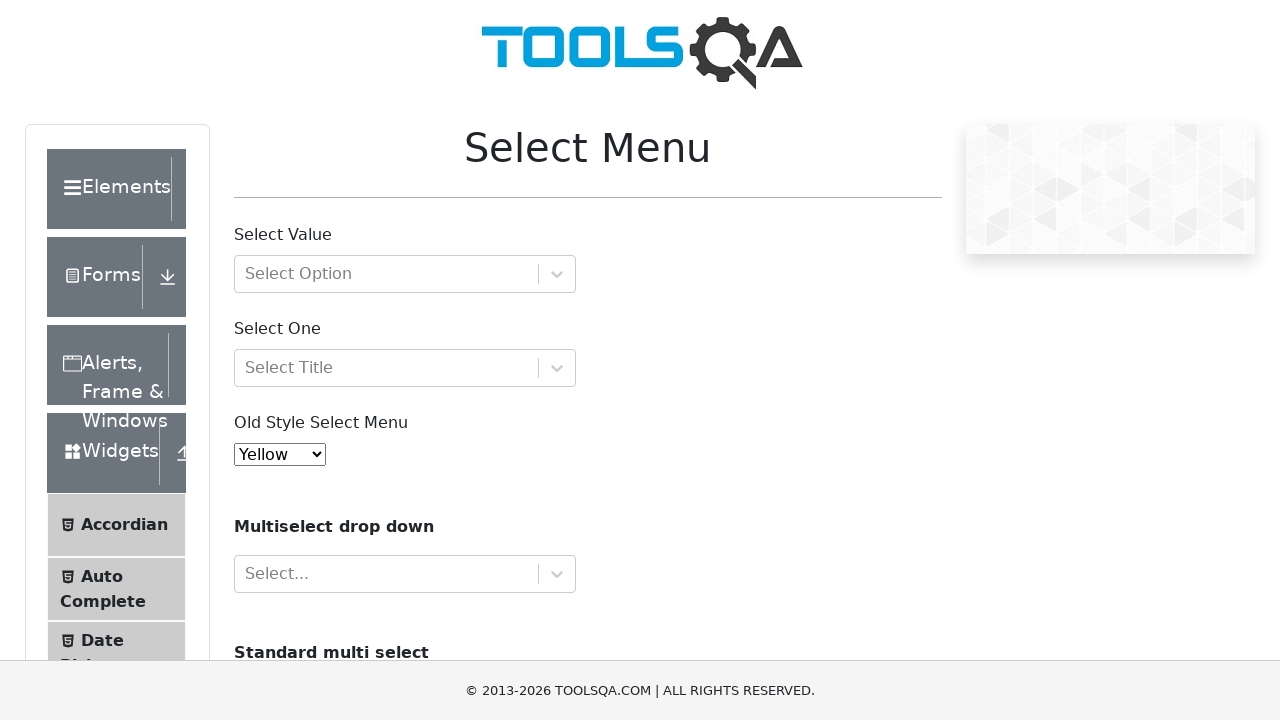